Interacts with a web table by selecting user checkboxes and retrieving user information from table rows

Starting URL: https://selectorshub.com/xpath-practice-page/

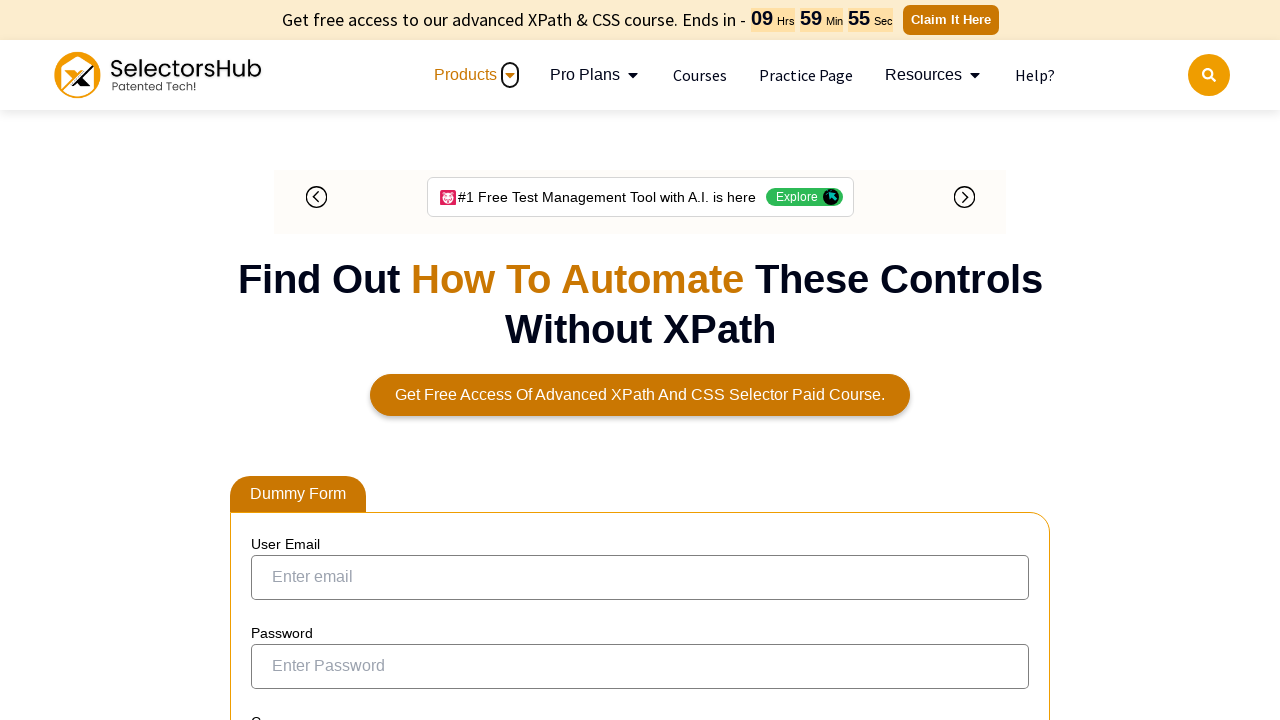

Selected checkbox for Joe.Root user at (274, 360) on xpath=//a[text()='Joe.Root']/parent::td/preceding-sibling::td/input[@type='check
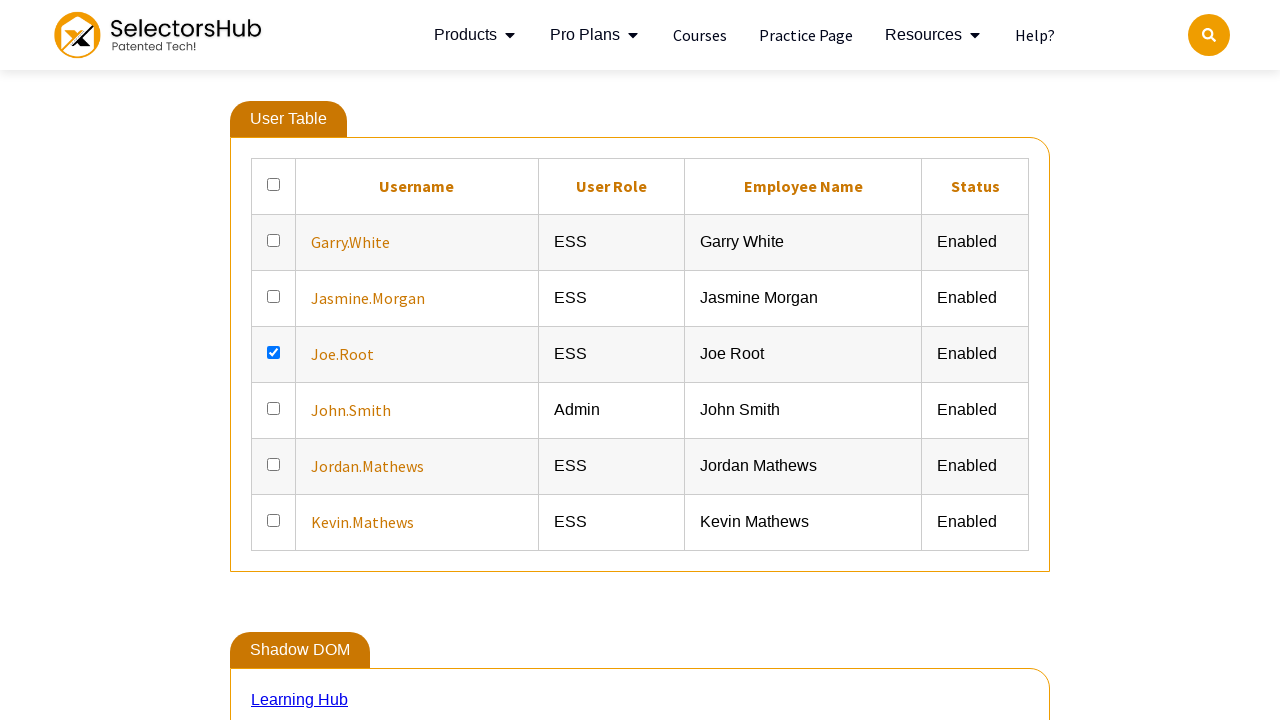

Selected checkbox for John.Smith user at (274, 408) on xpath=//a[text()='John.Smith']/parent::td/preceding-sibling::td/input[@type='che
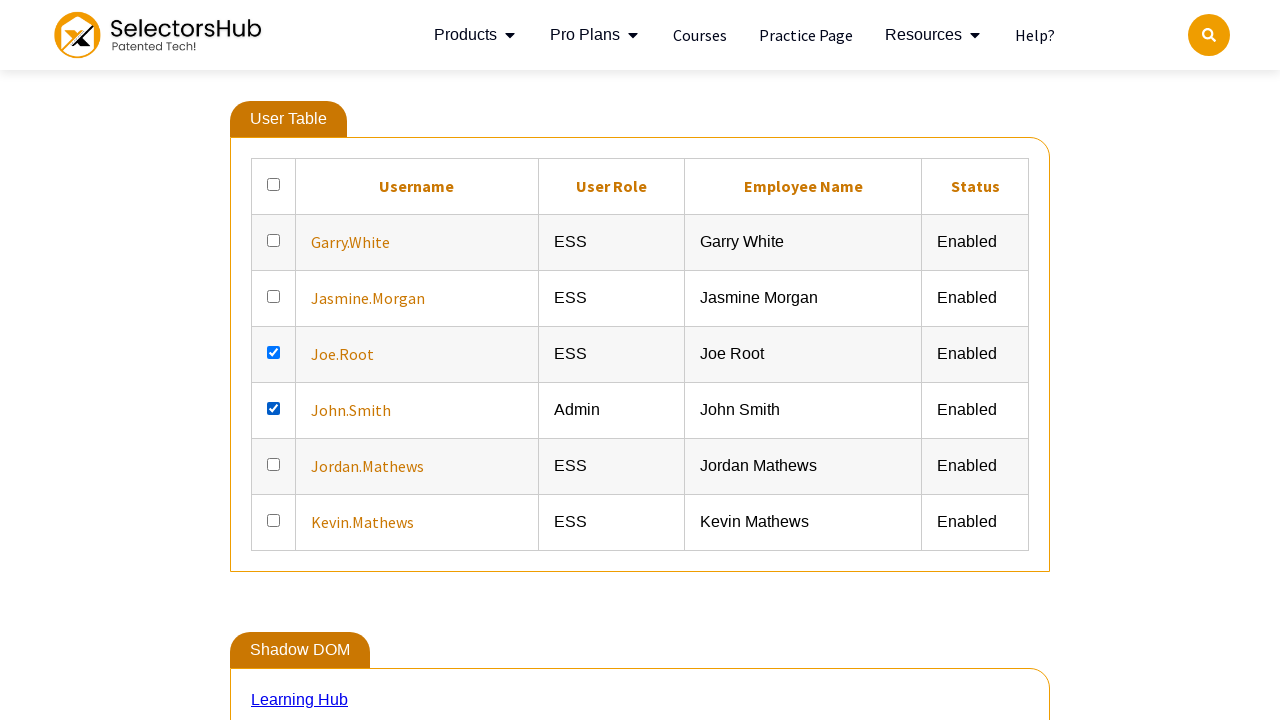

Retrieved all table cells following Joe.Root's name
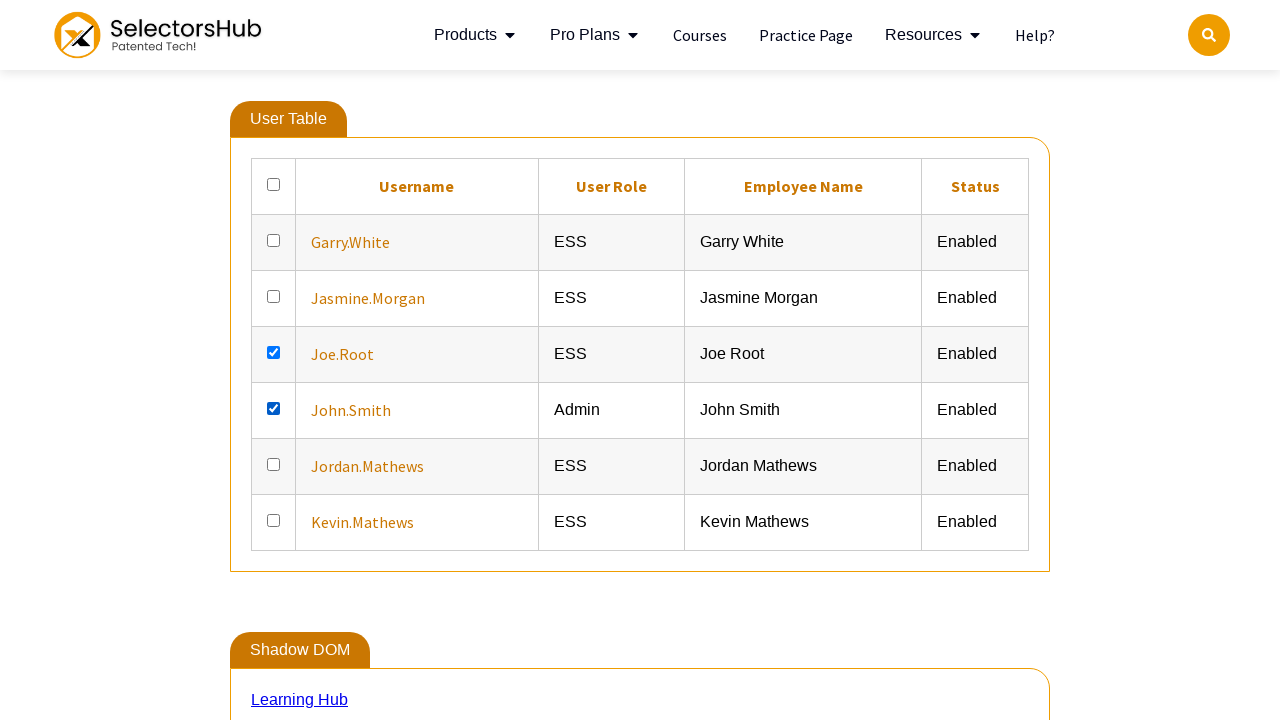

Extracted Joe Root details: ['ESS', 'Joe Root', 'Enabled']
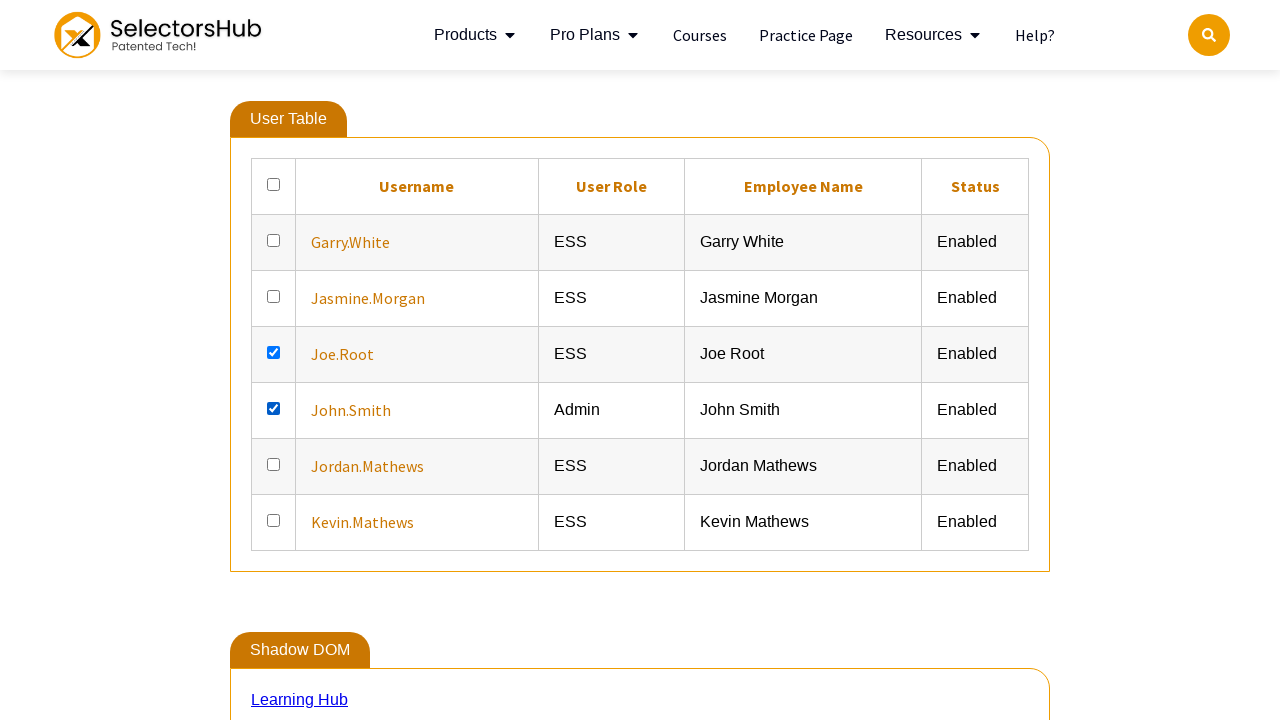

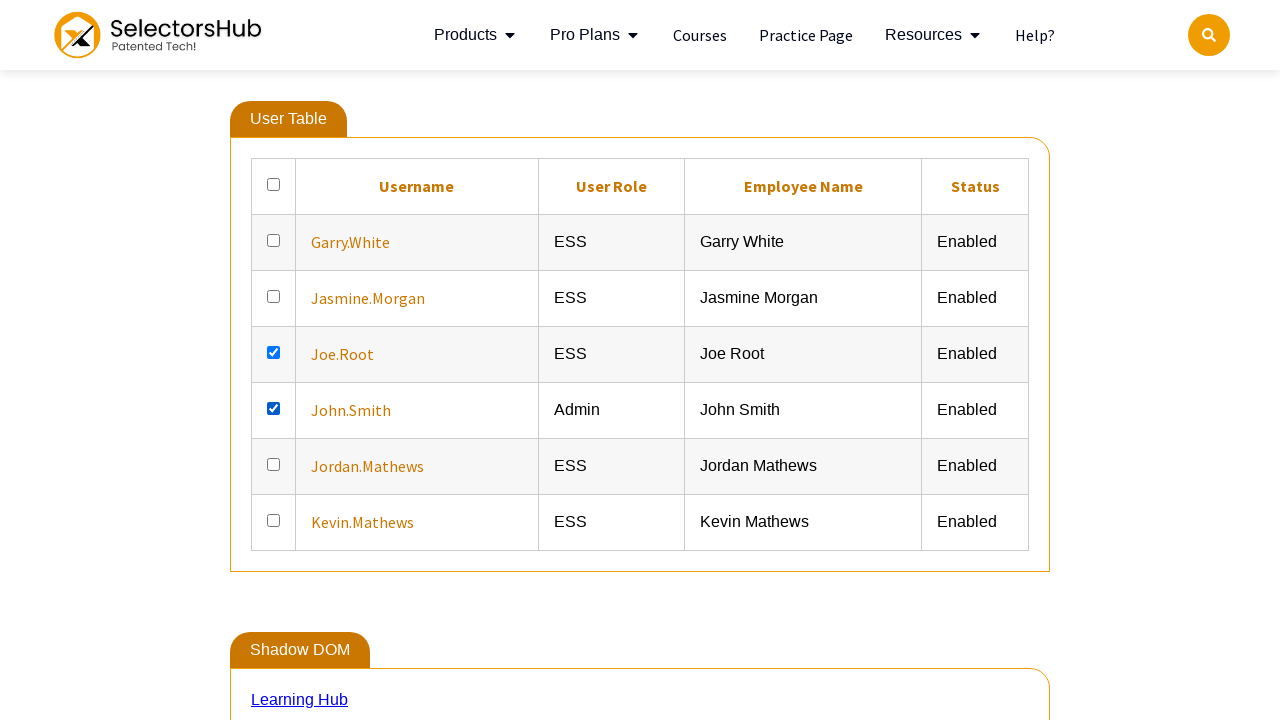